Tests product navigation by clicking on the laptops category and then selecting a specific HP Chromebook product

Starting URL: http://advantageonlineshopping.com/#/

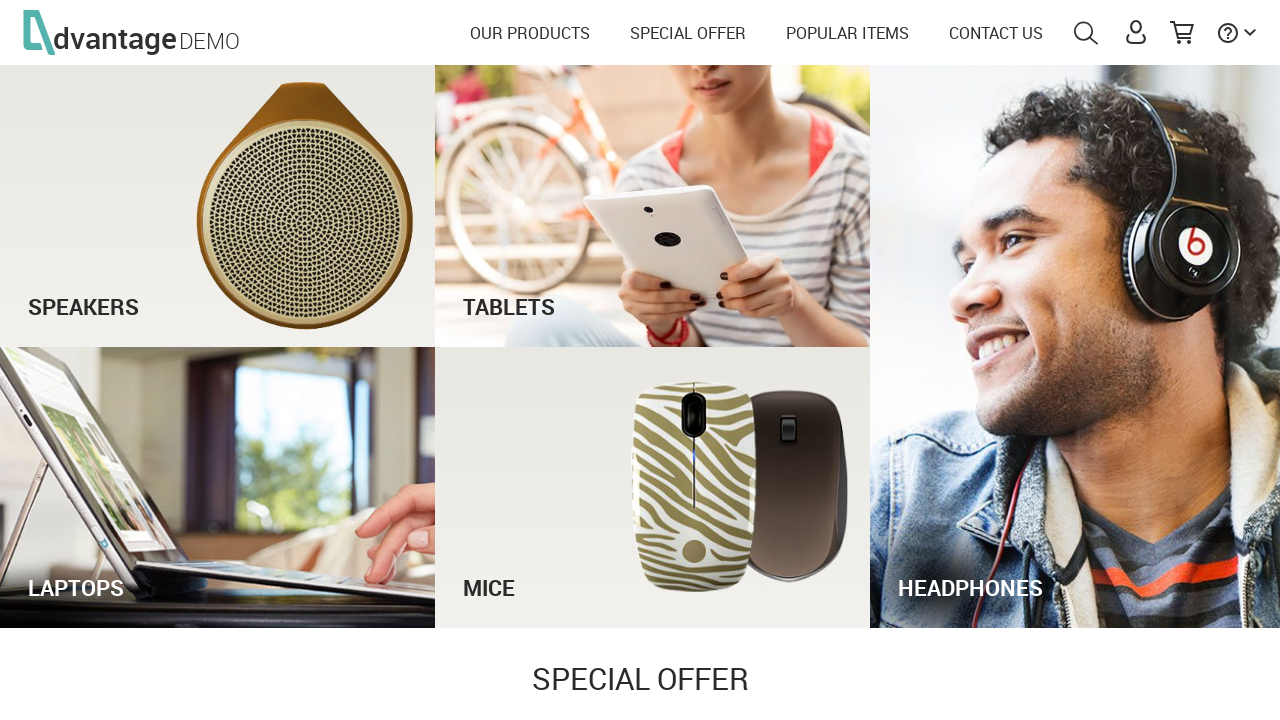

Waited for laptops category image to load
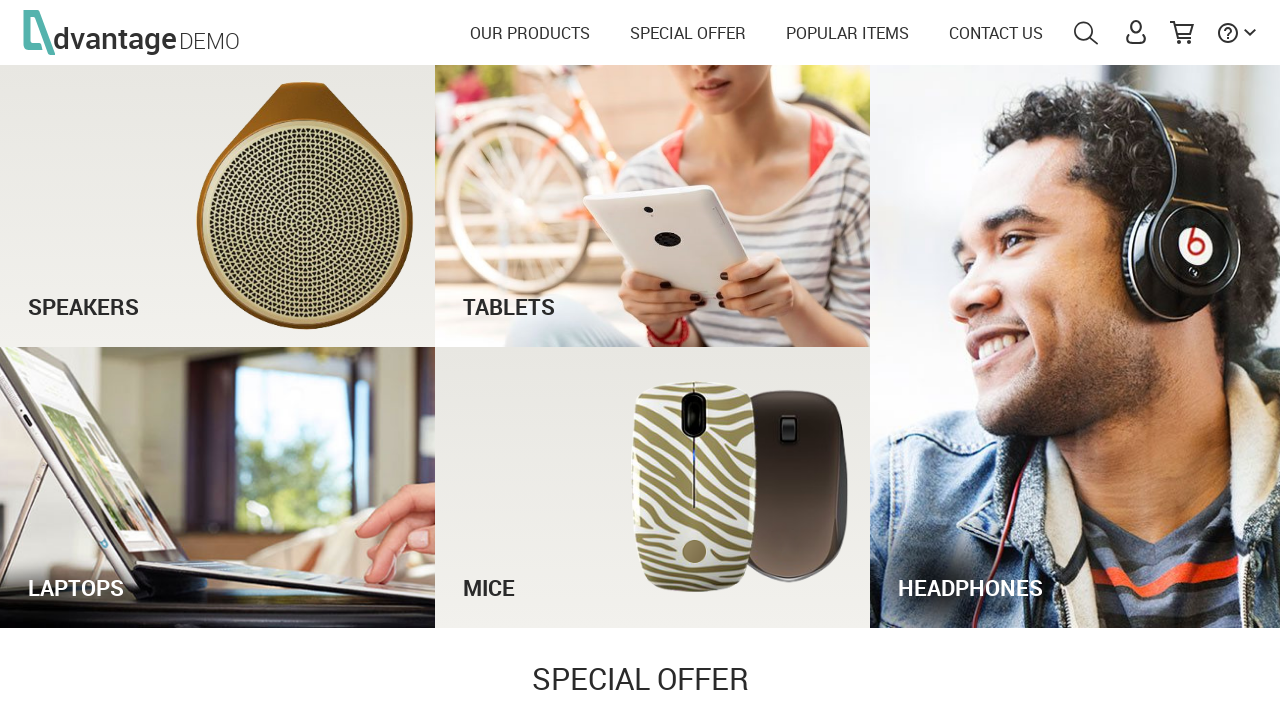

Clicked on laptops category at (218, 487) on #laptopsImg
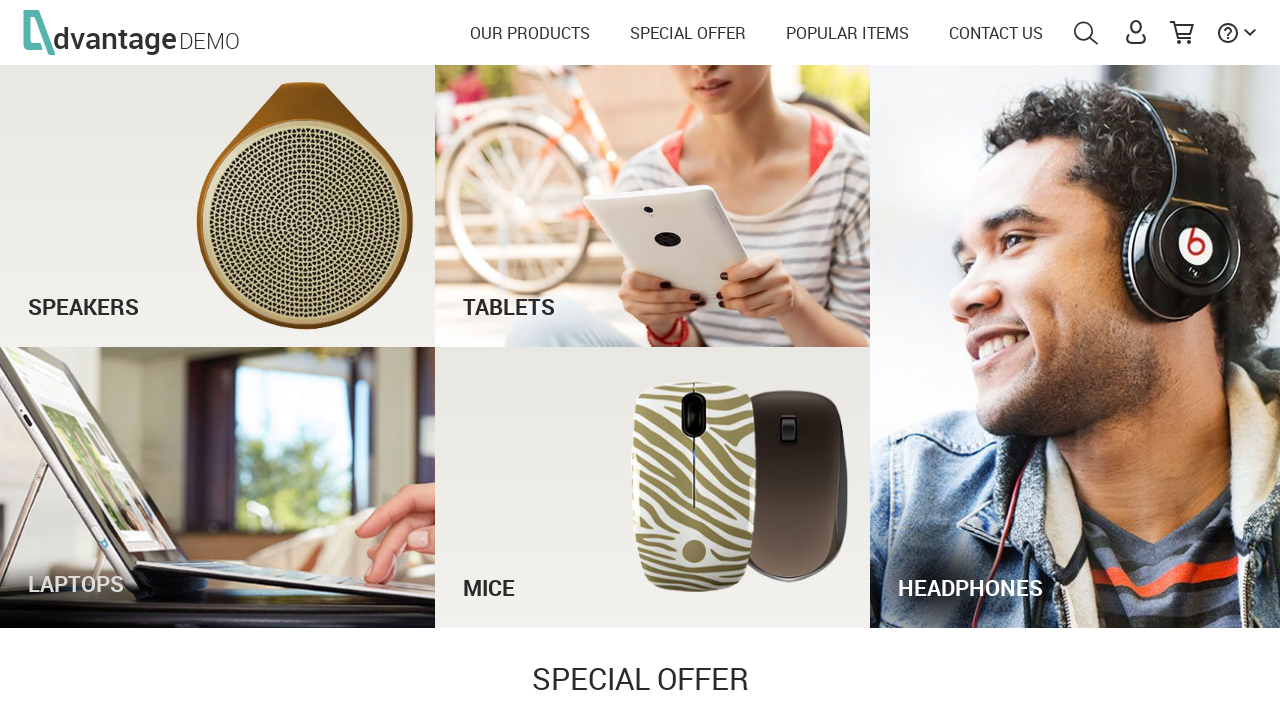

Waited for HP Chromebook 14 G1(ES) product to load
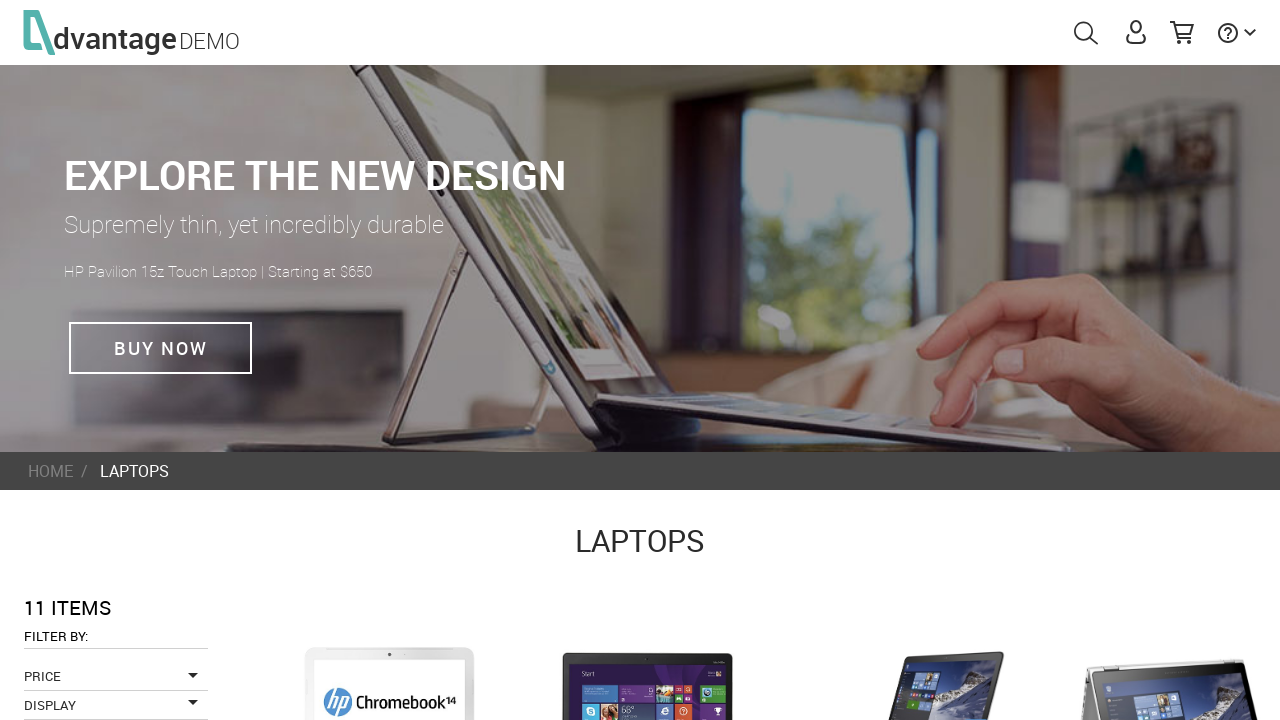

Clicked on HP Chromebook 14 G1(ES) product at (622, 361) on text=HP Chromebook 14 G1(ES)
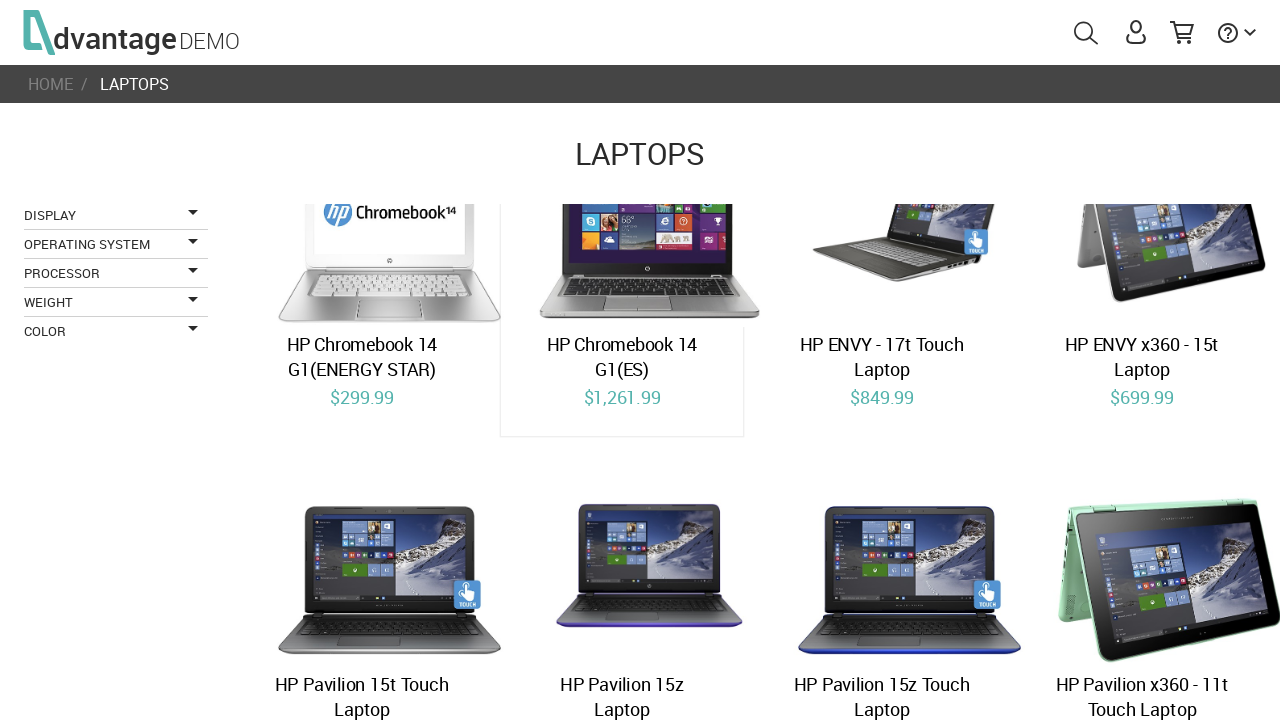

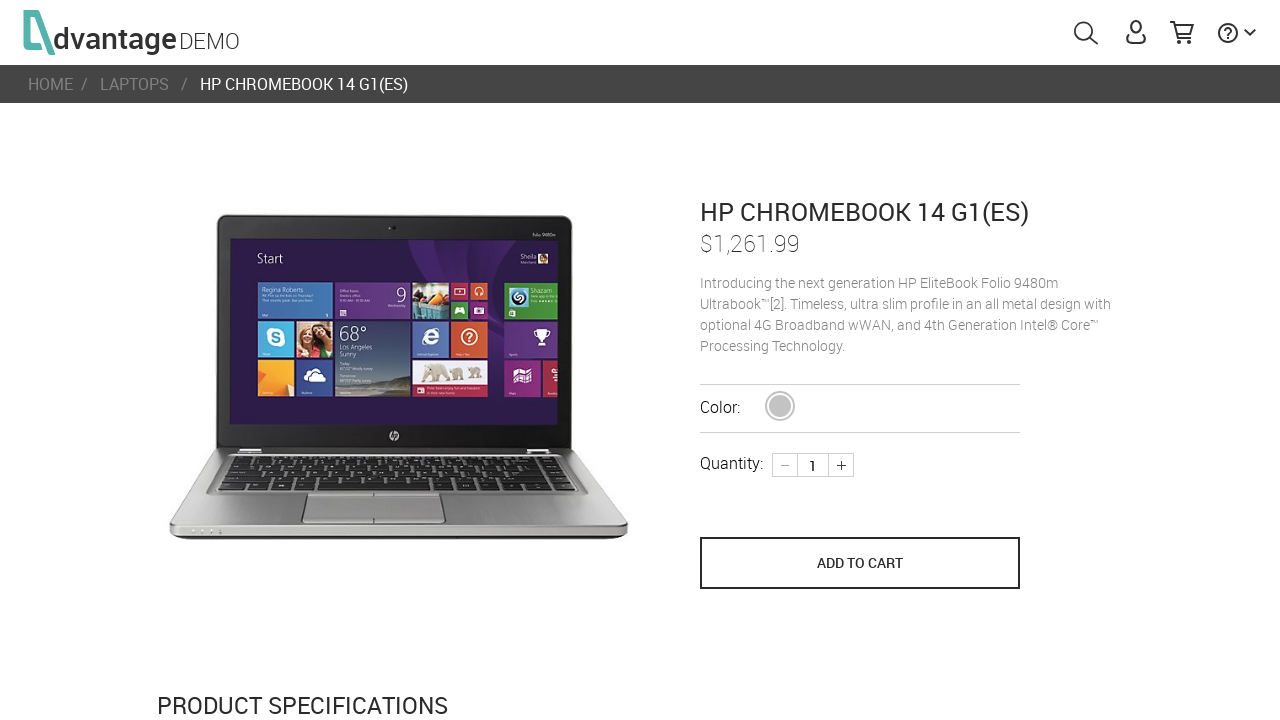